Tests file upload functionality by selecting a file and clicking the upload button, then verifies successful upload message

Starting URL: https://the-internet.herokuapp.com/upload

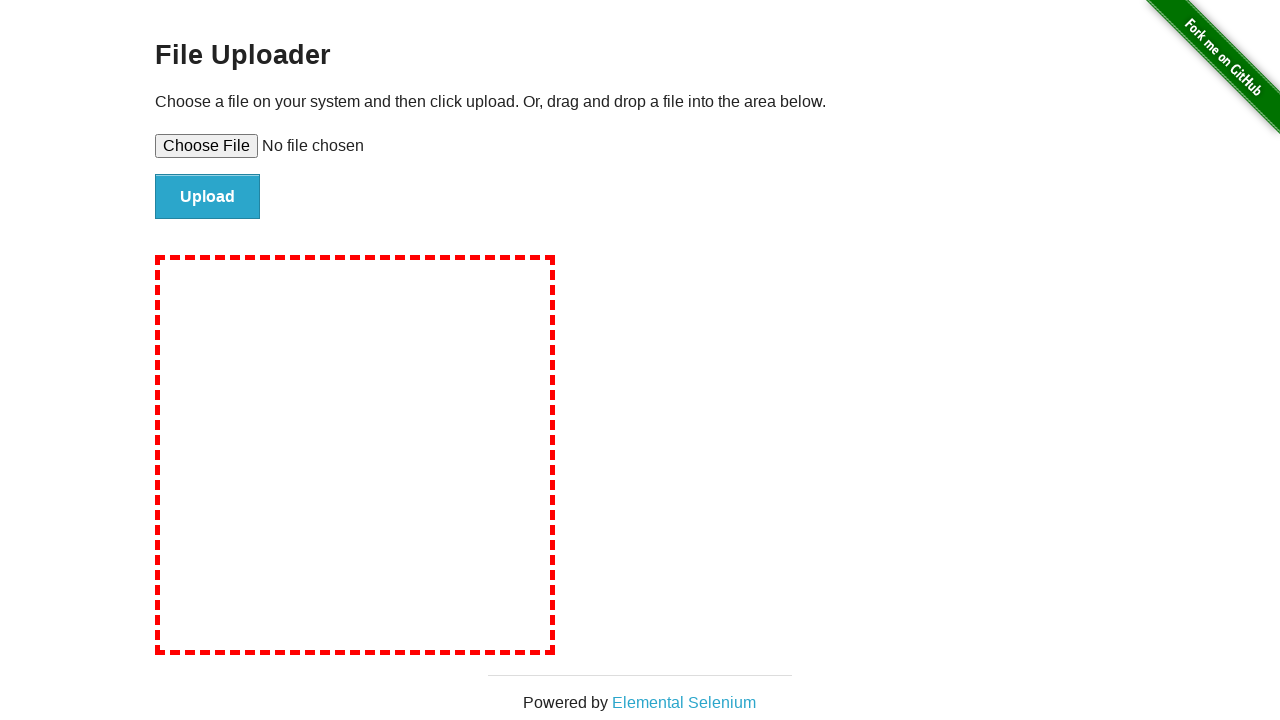

Set input file to temporary test file
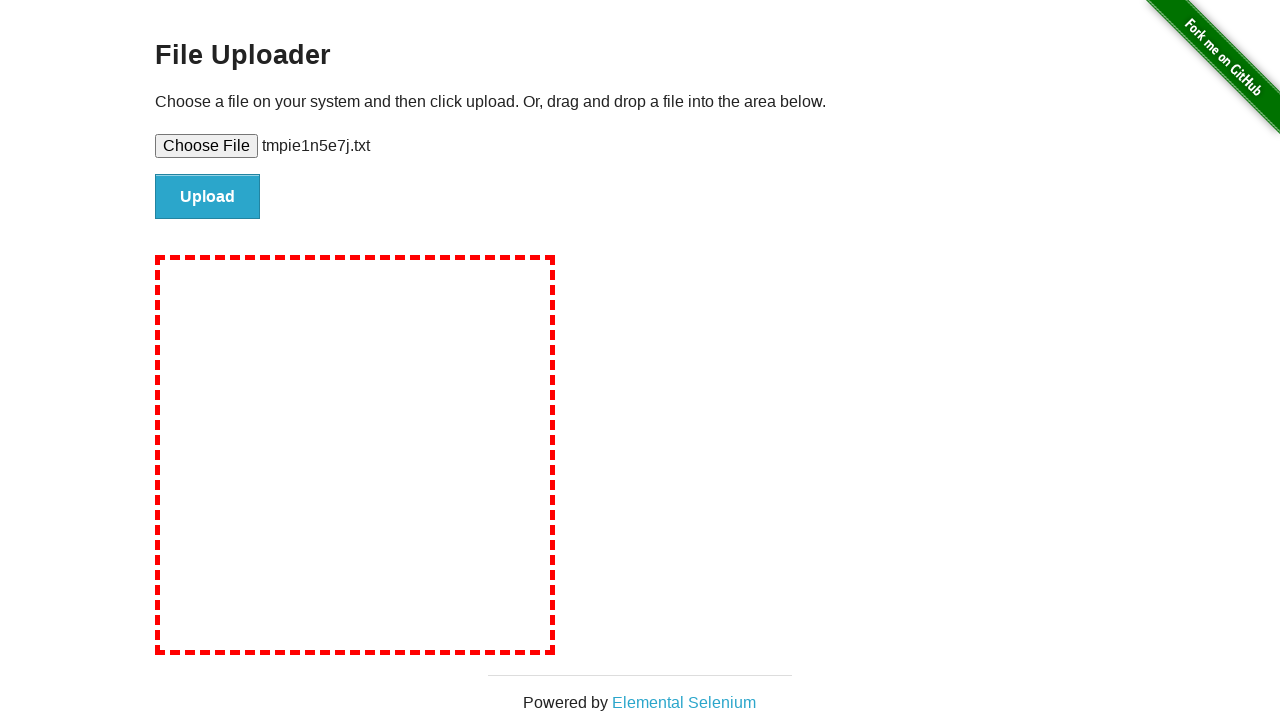

Clicked upload button to submit file at (208, 197) on #file-submit
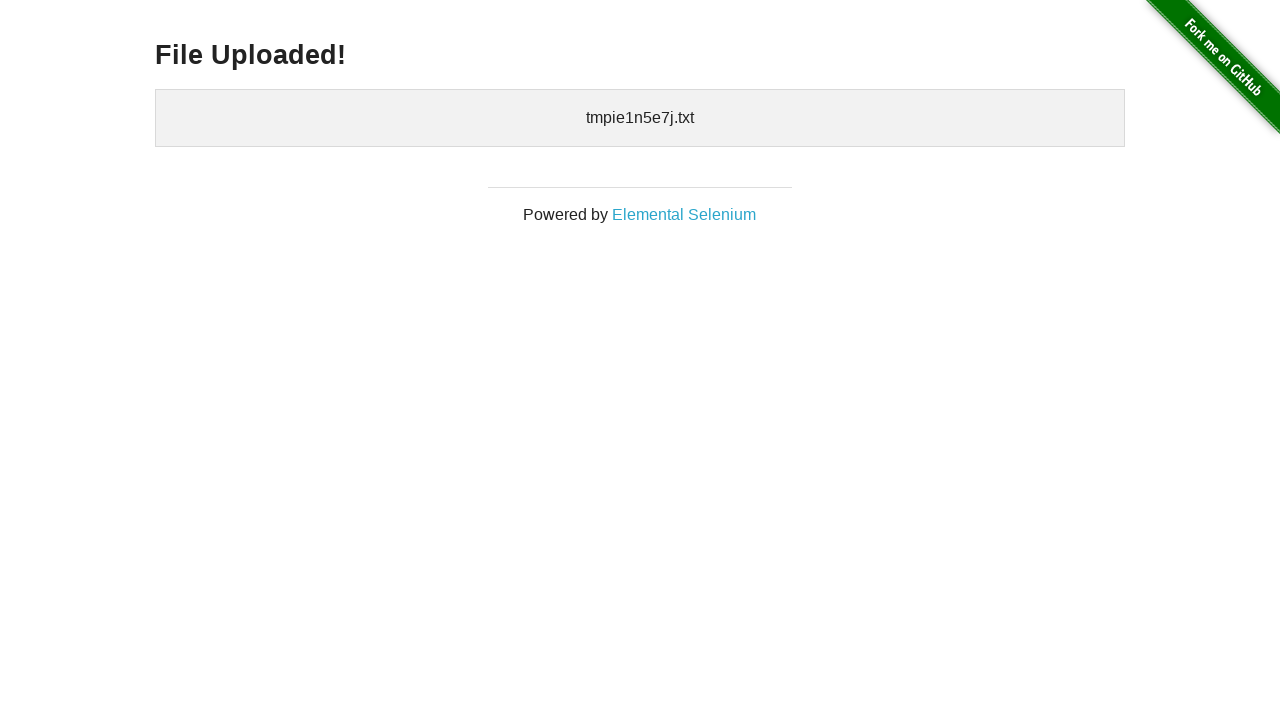

Verified file upload success message appeared
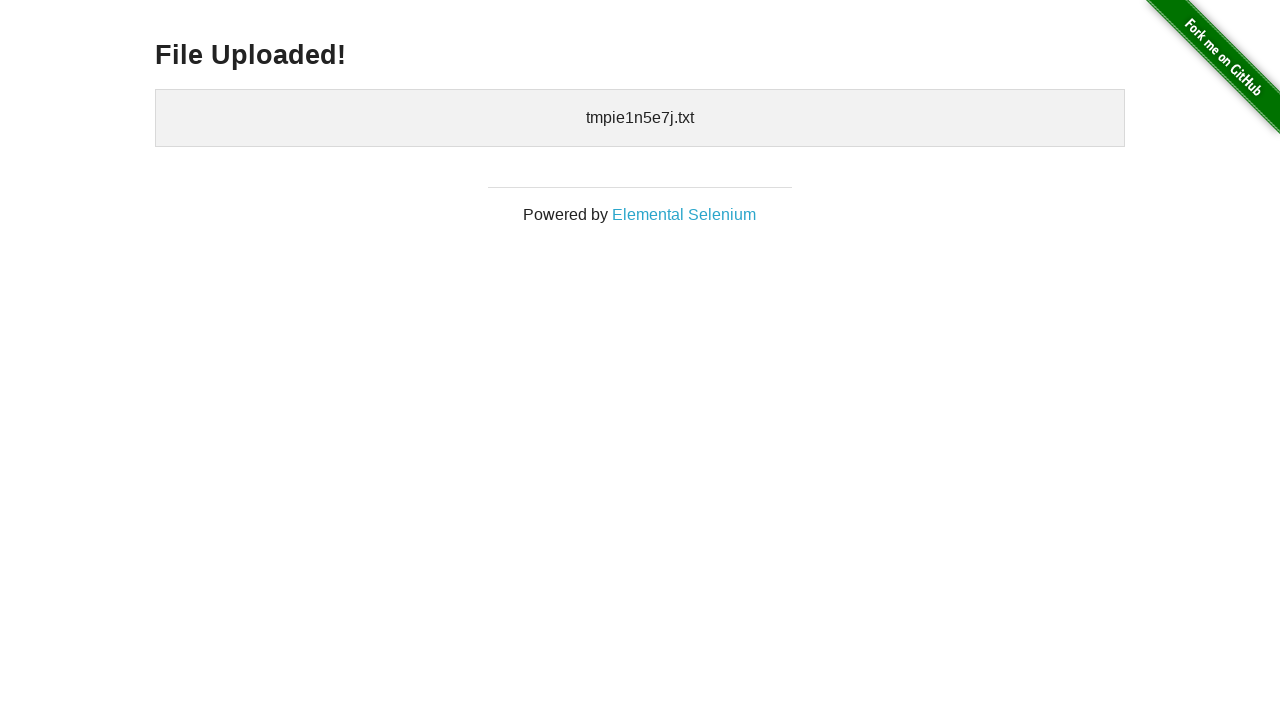

Cleaned up temporary test file
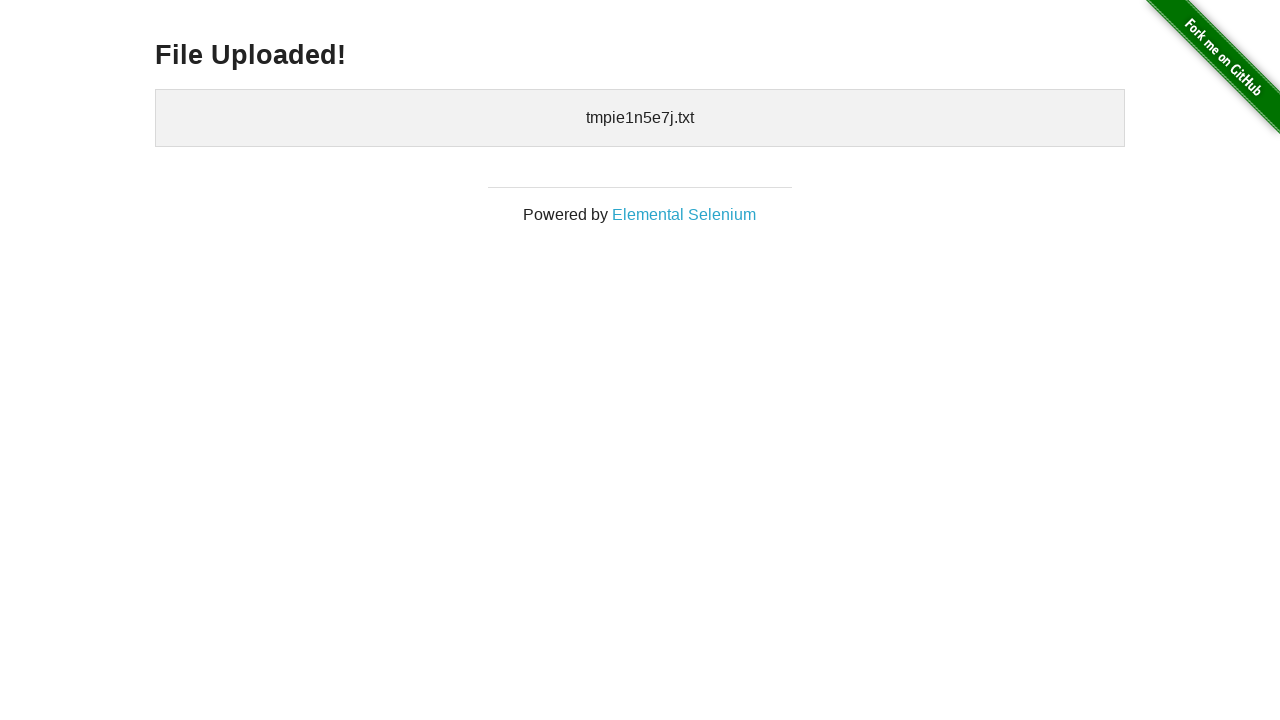

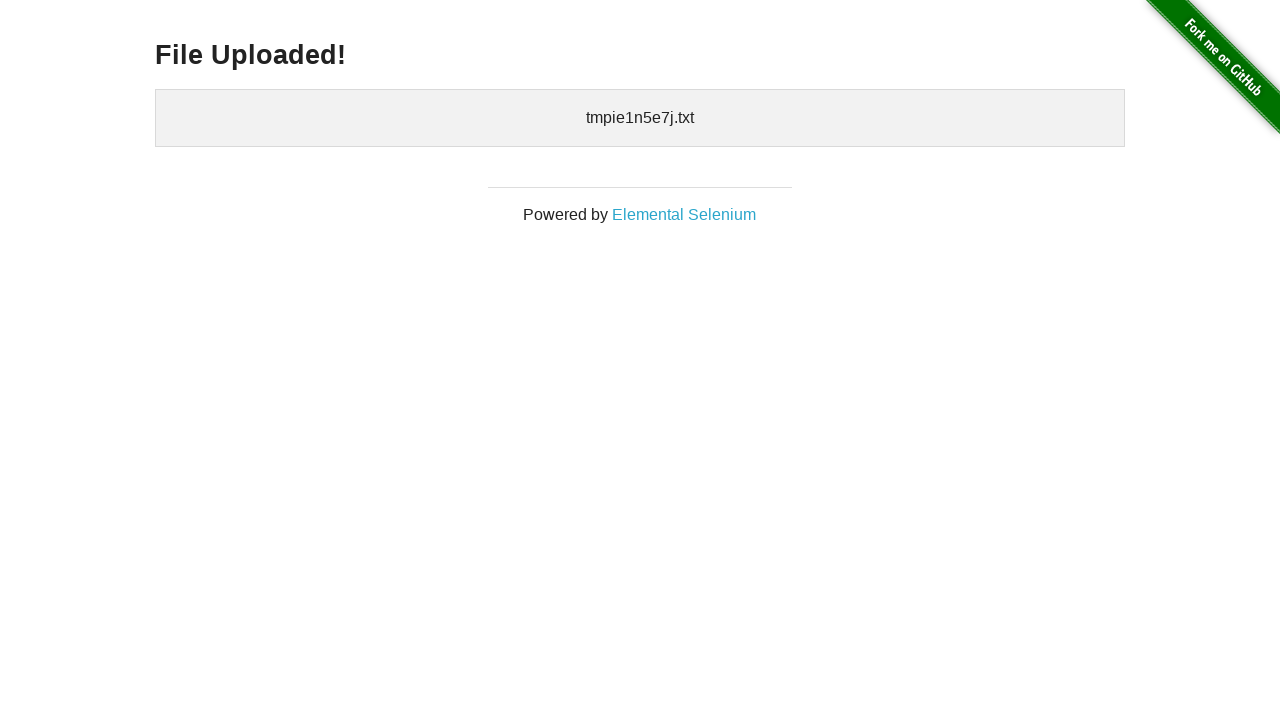